Tests drag and drop functionality on the jQuery UI droppable demo page by dragging a draggable element and dropping it onto a droppable target within an iframe.

Starting URL: https://jqueryui.com/droppable/

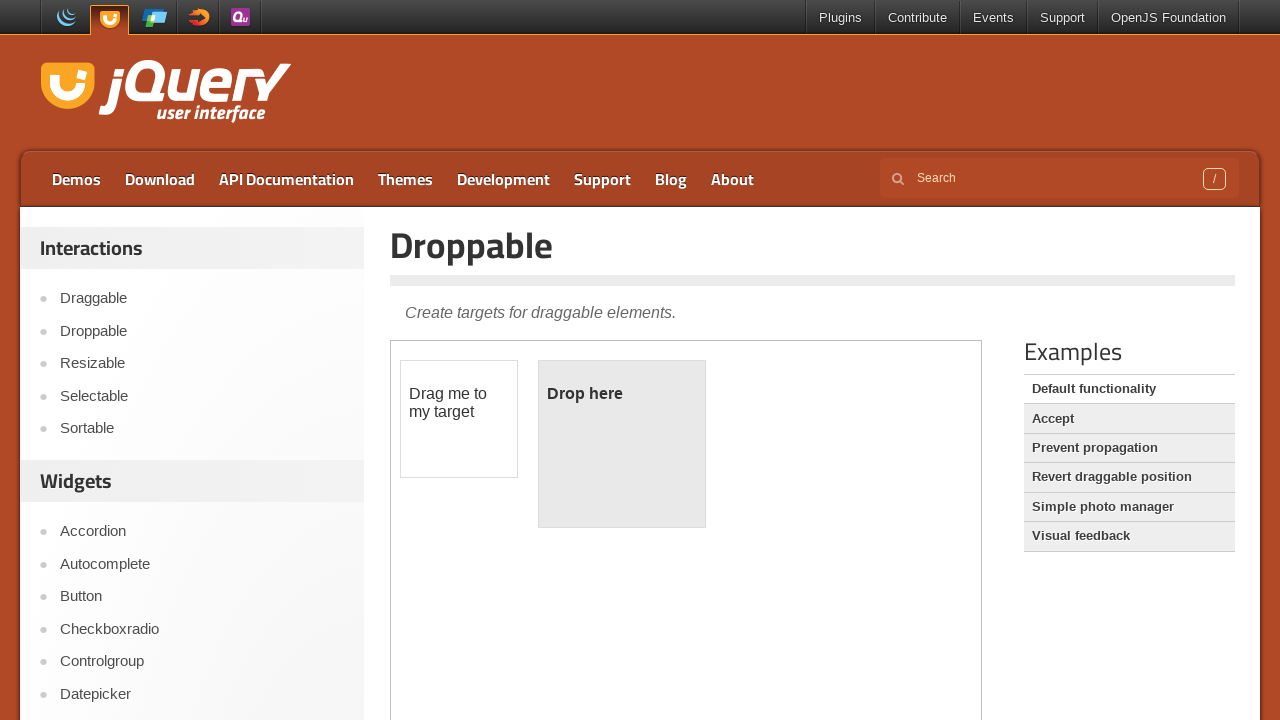

Located the demo iframe
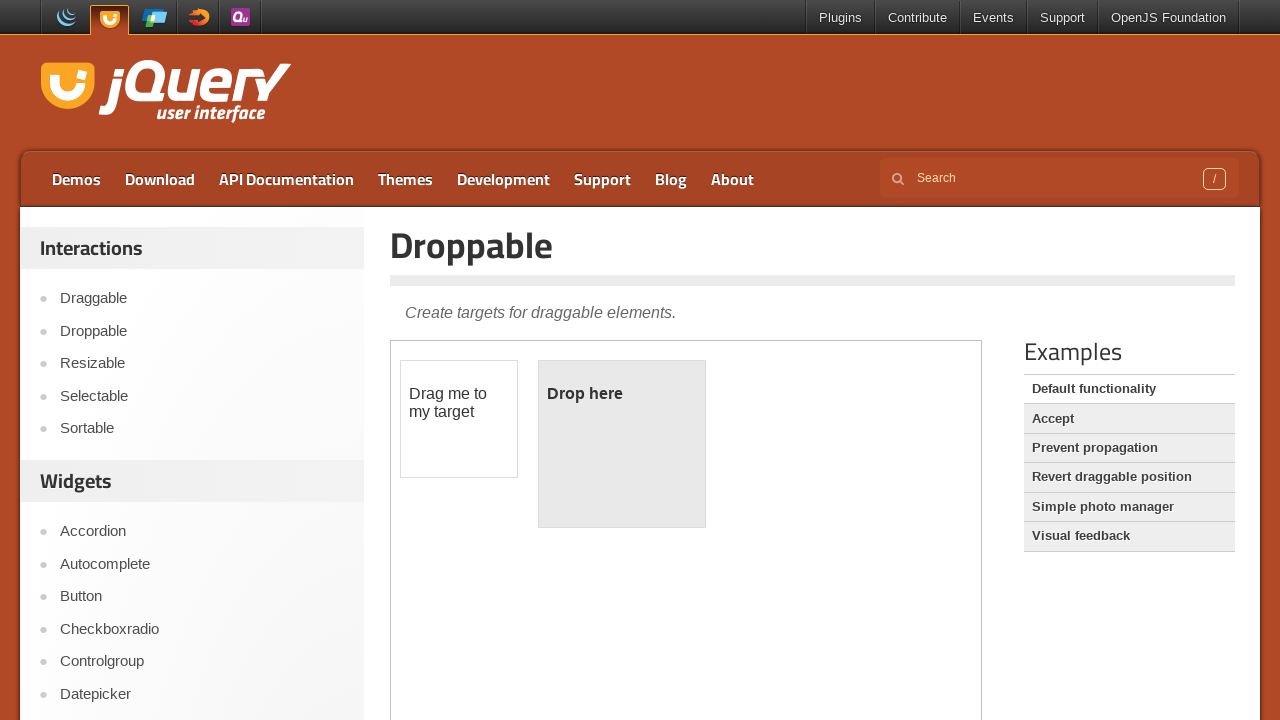

Located the draggable element with ID 'draggable'
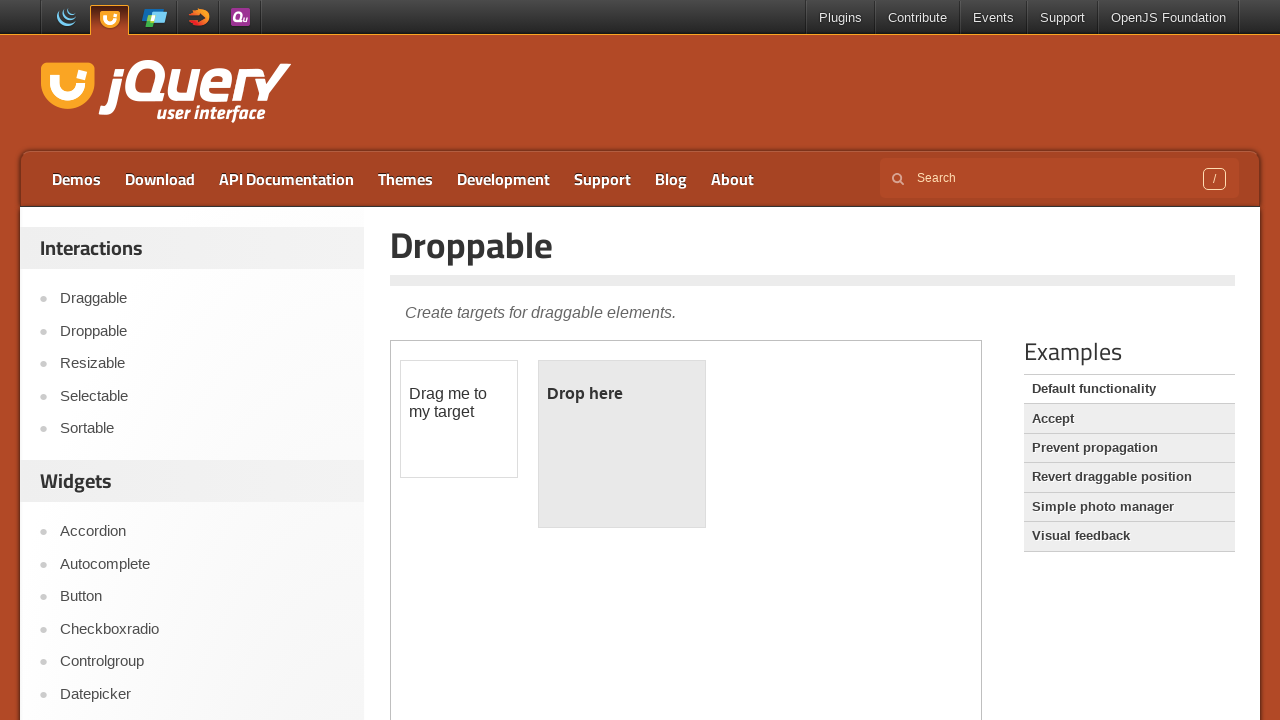

Located the droppable target element with ID 'droppable'
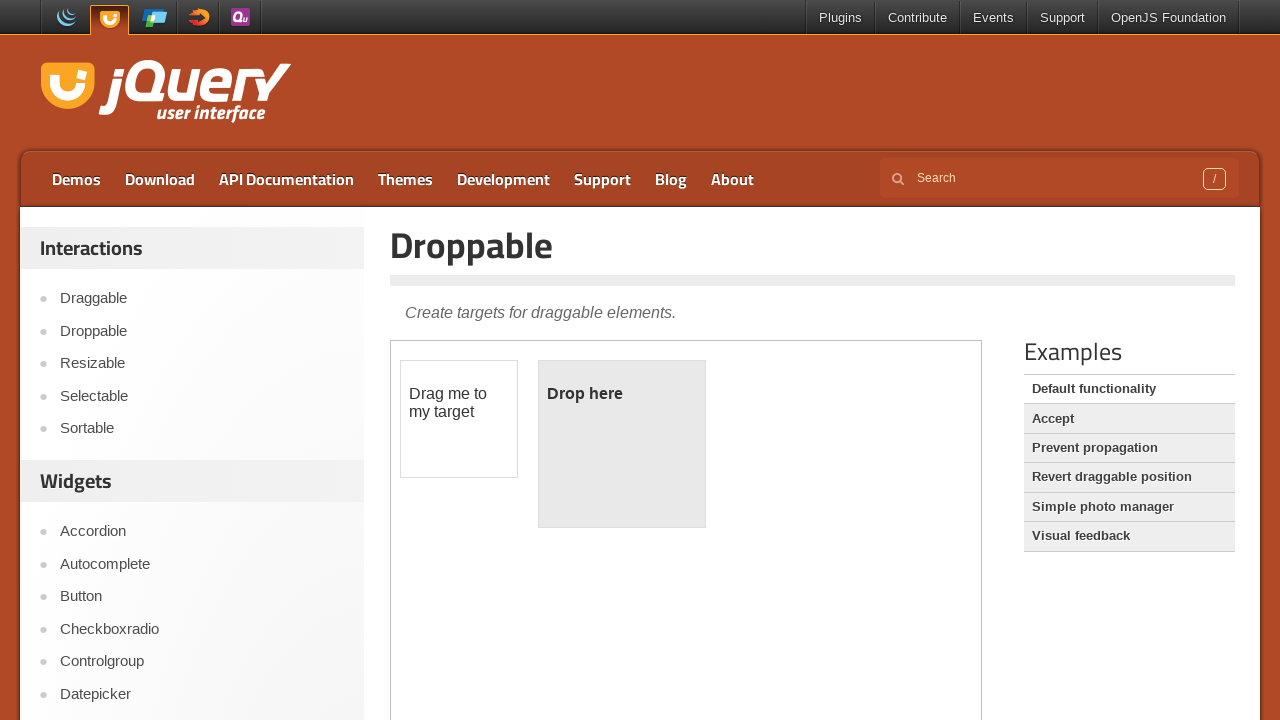

Dragged draggable element and dropped it onto droppable target at (622, 444)
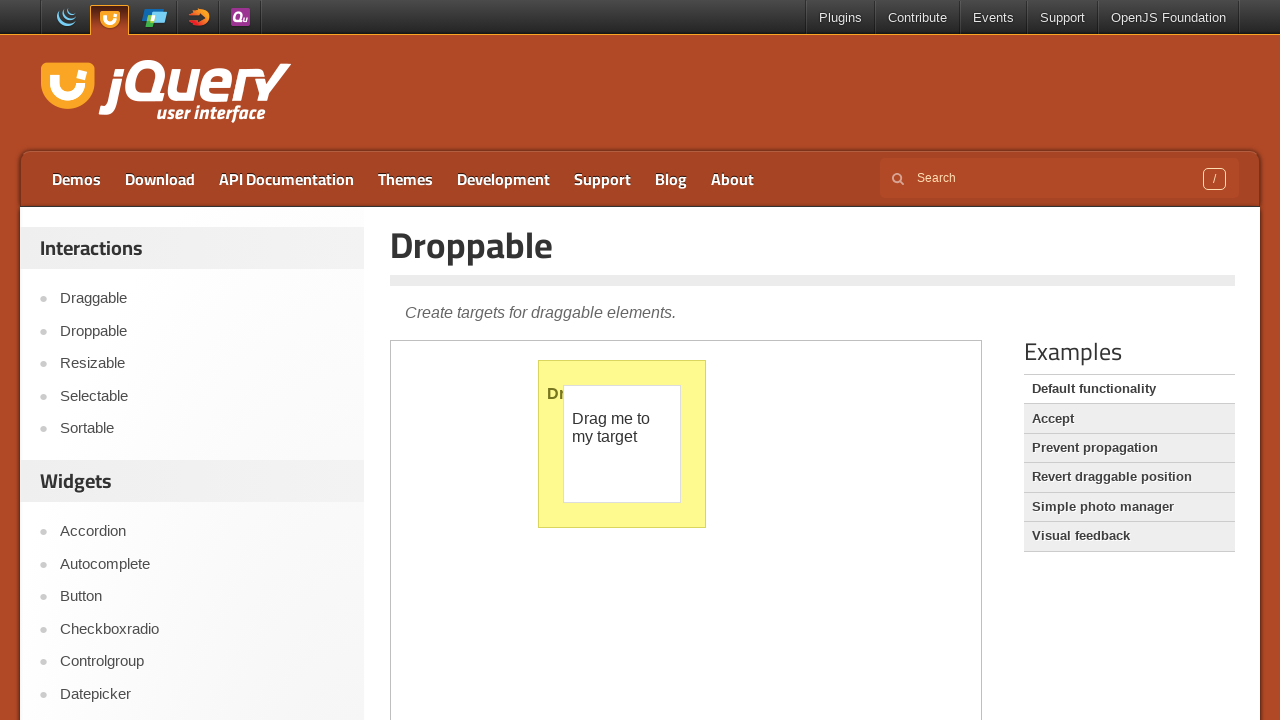

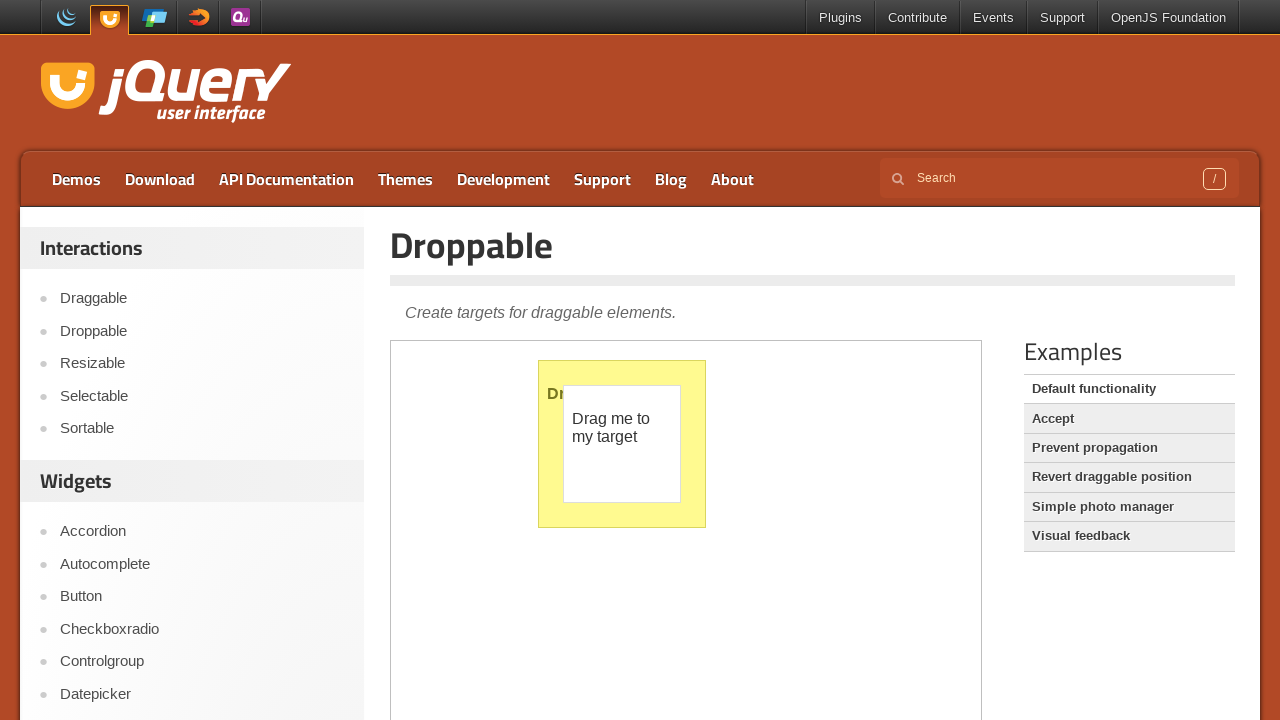